Tests clicking the blue button on the Class Attribute page, which demonstrates selecting elements with multiple class attributes using a reliable XPath selector

Starting URL: http://www.uitestingplayground.com/classattr

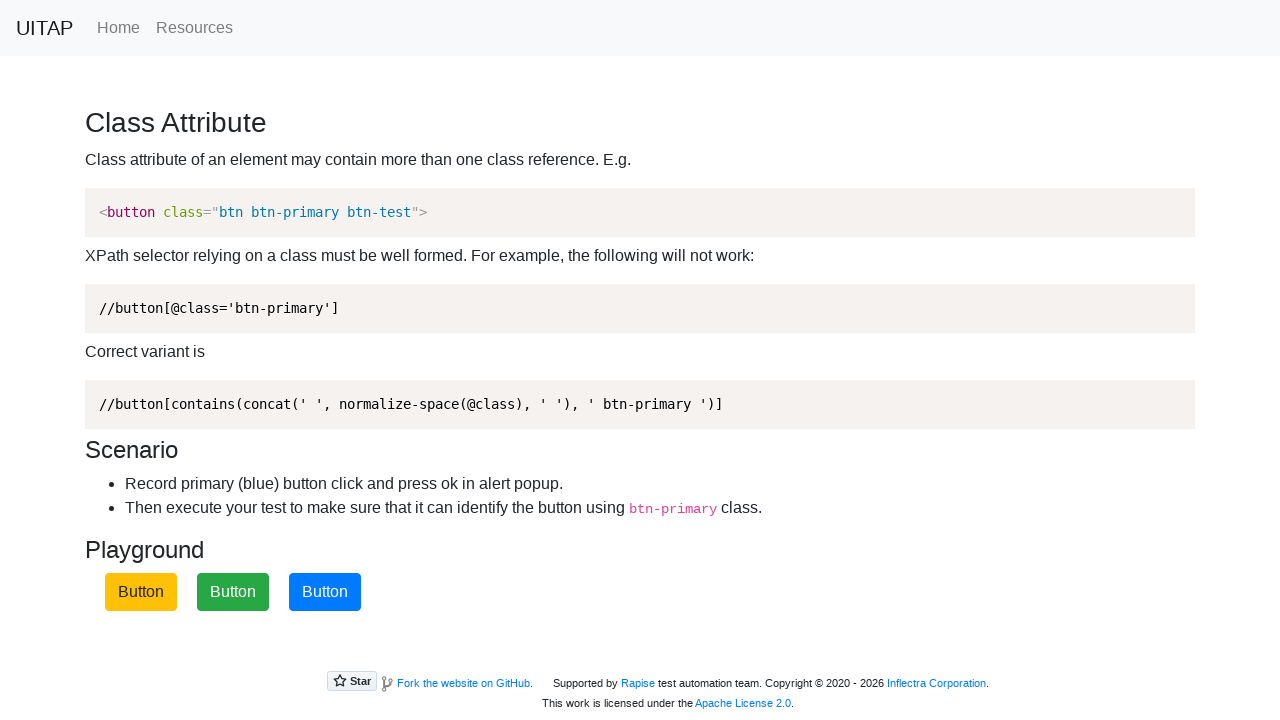

Clicked the blue button with class 'btn-primary' at (325, 592) on button.btn-primary
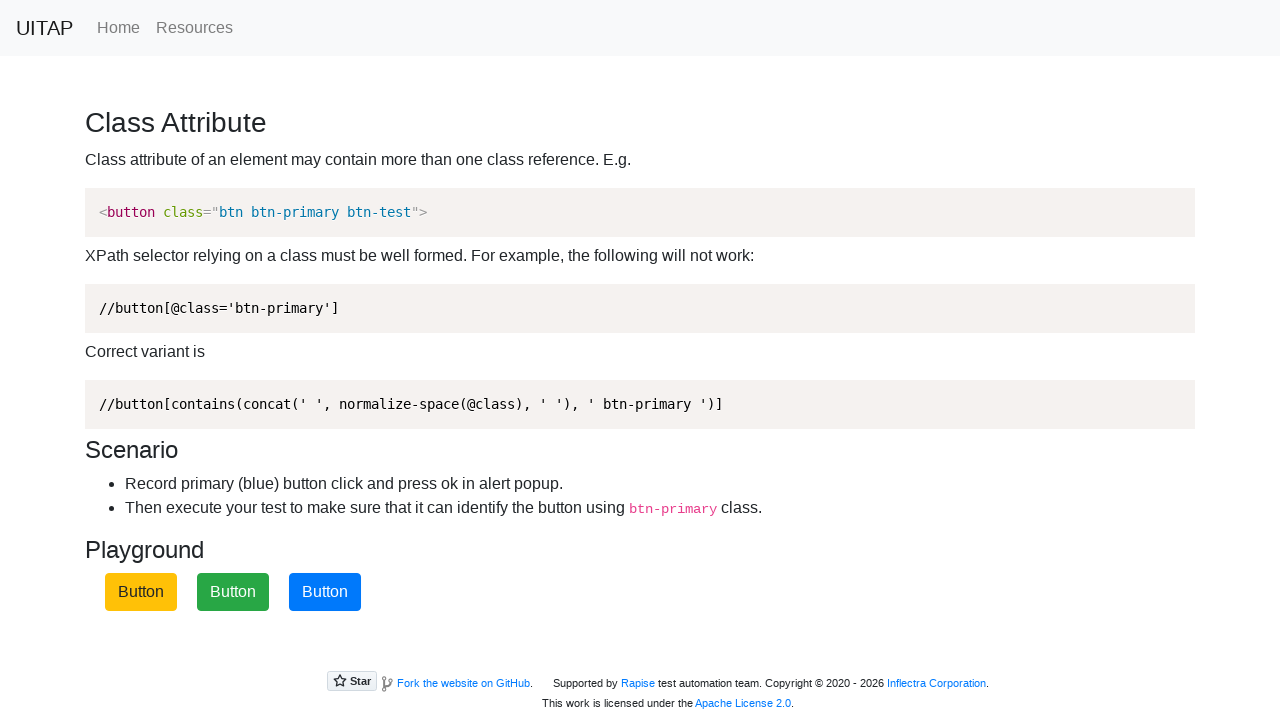

Set up dialog handler to accept alerts
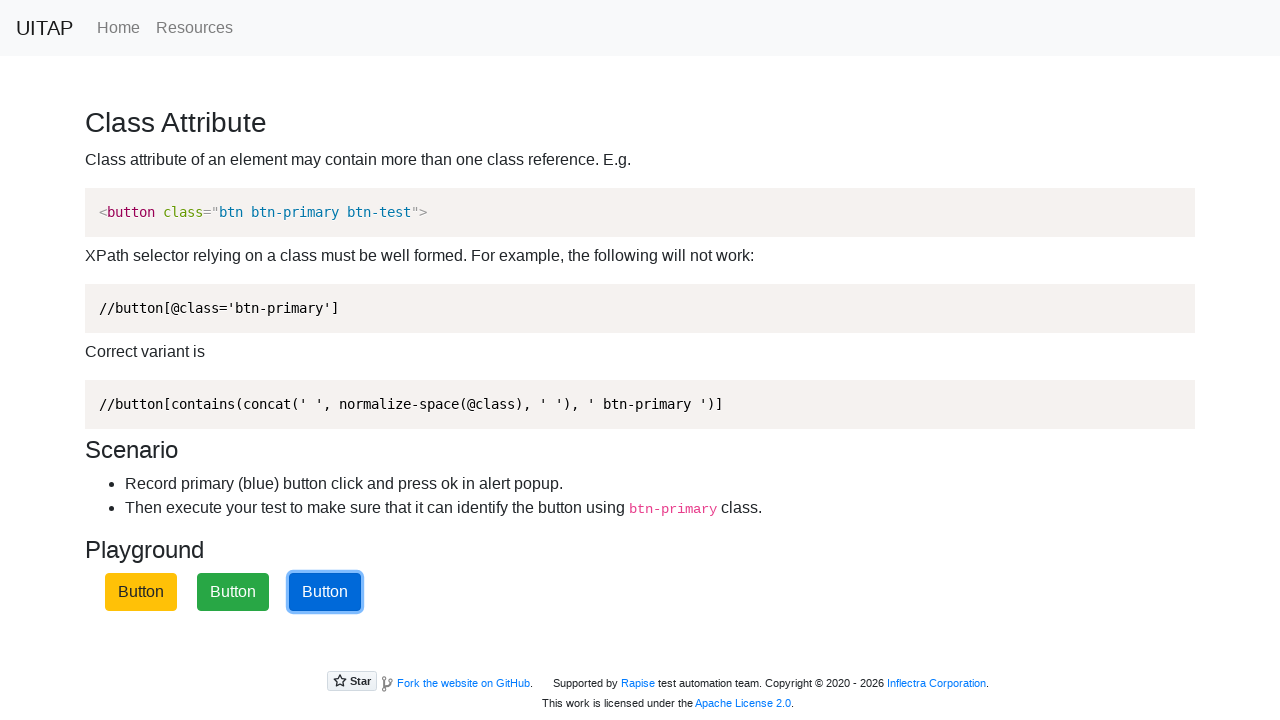

Clicked the blue button again to trigger alert at (325, 592) on button.btn-primary
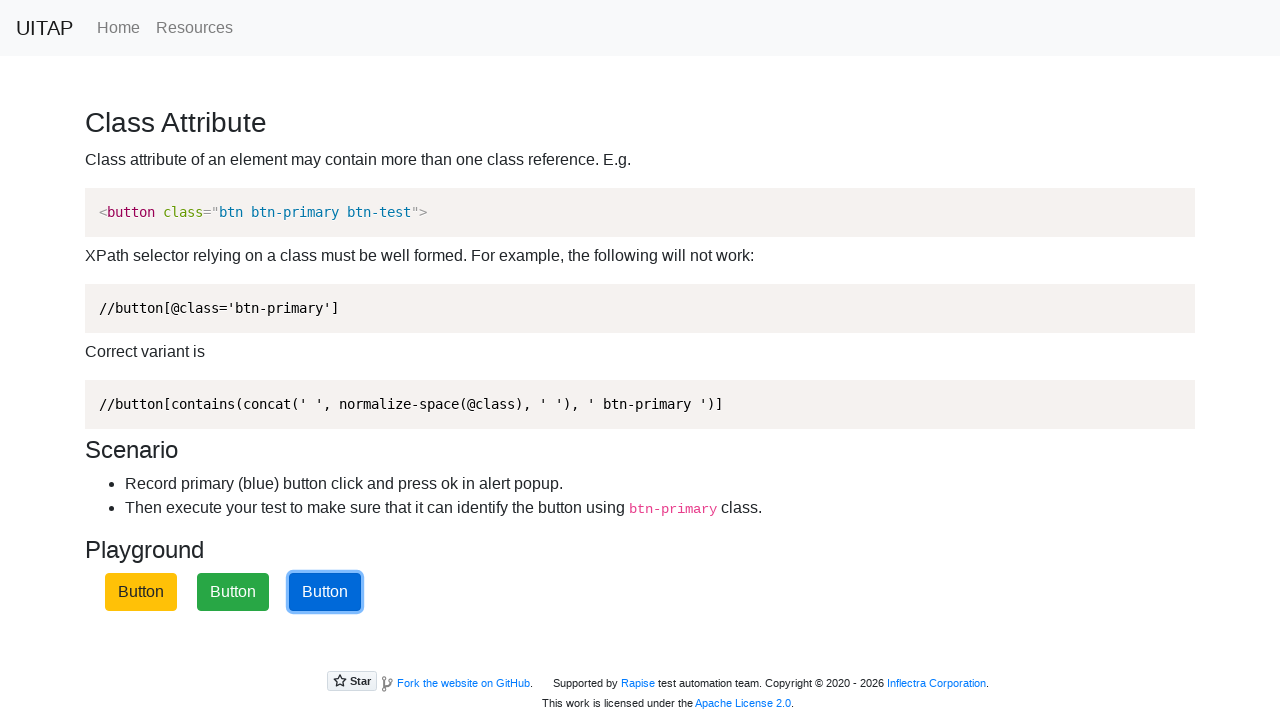

Verified that the h3 title is still visible after interaction
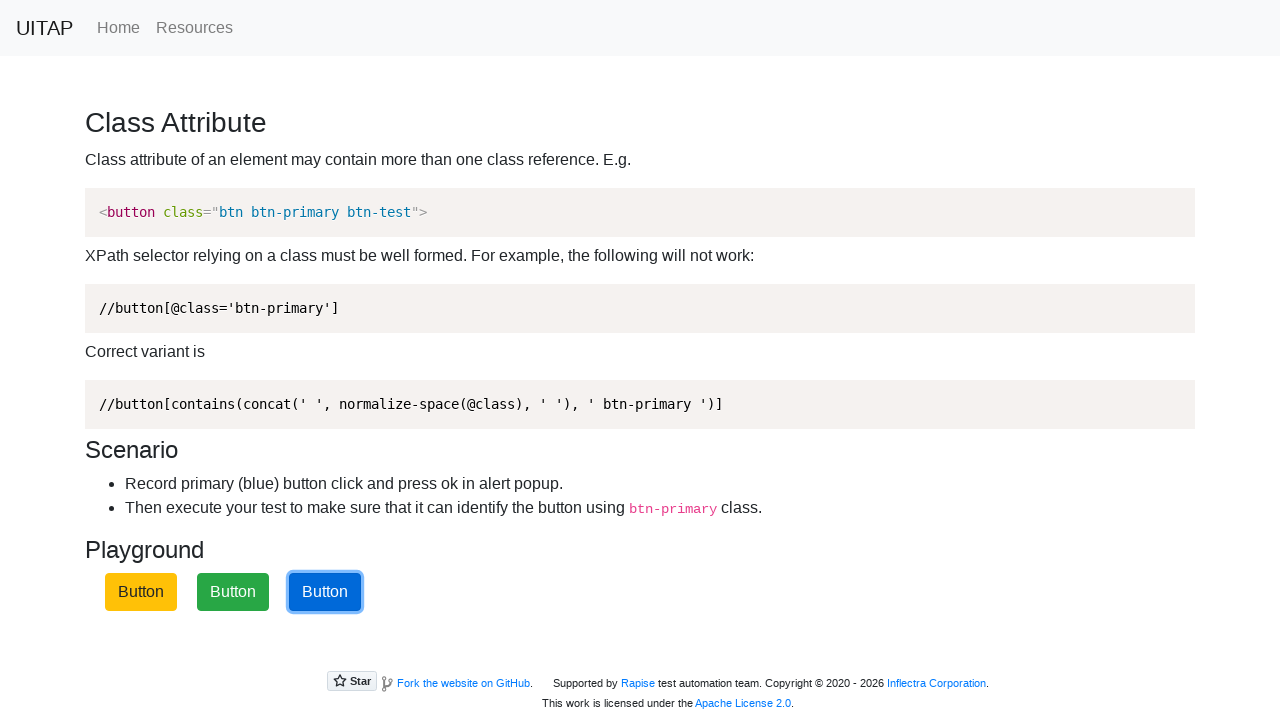

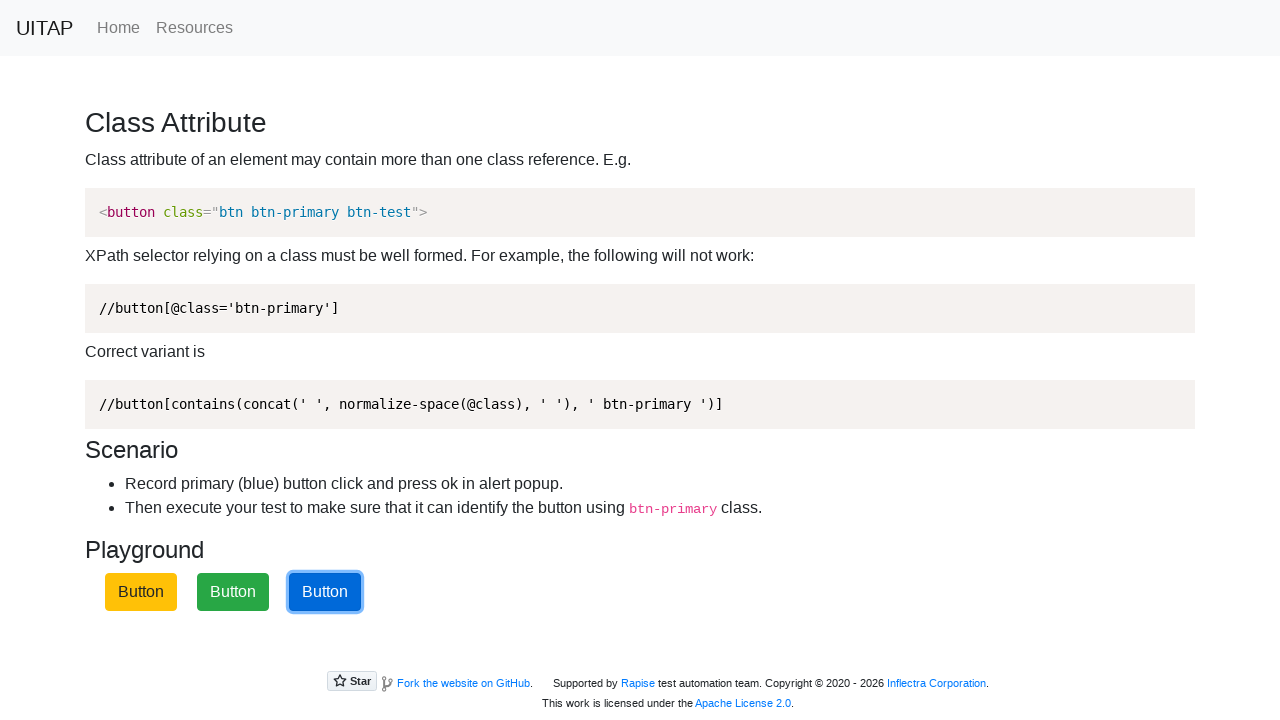